Tests window handle functionality by clicking a button to open a new window, switching to that window to fill a form field, closing it, then returning to the parent window to fill another form field.

Starting URL: https://www.hyrtutorials.com/p/window-handles-practice.html

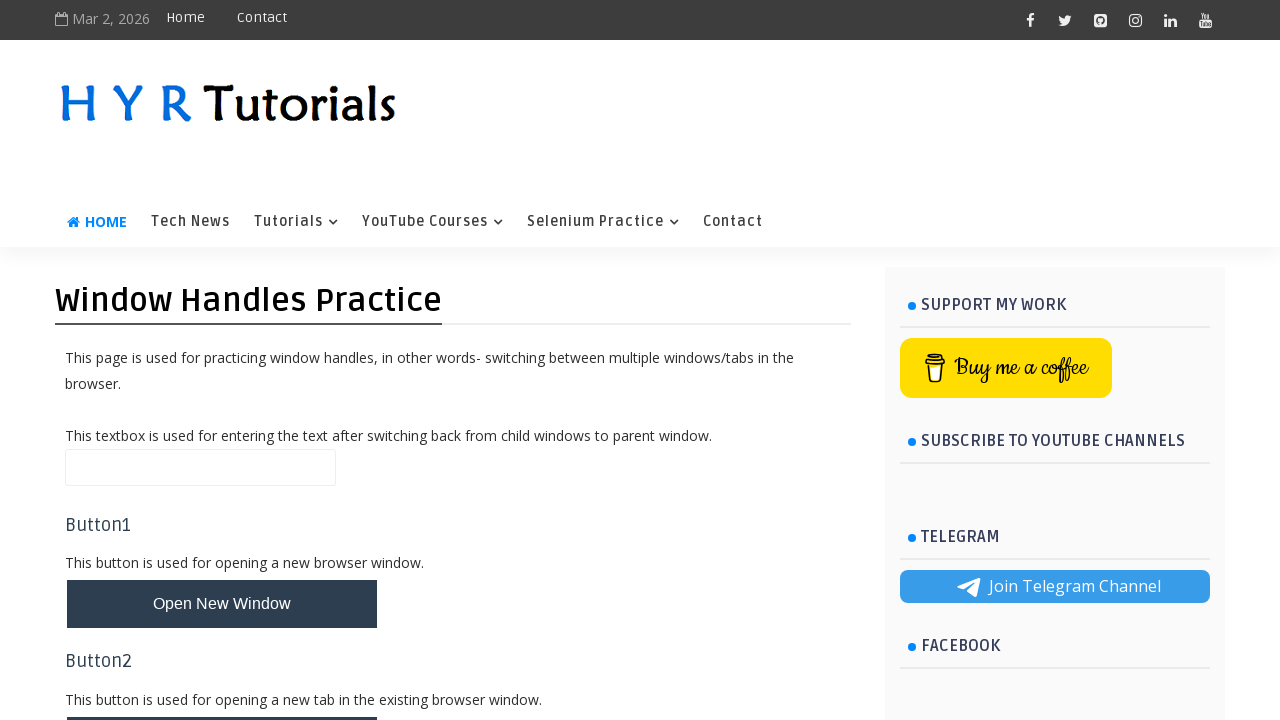

Clicked button to open new window at (222, 604) on #newWindowBtn
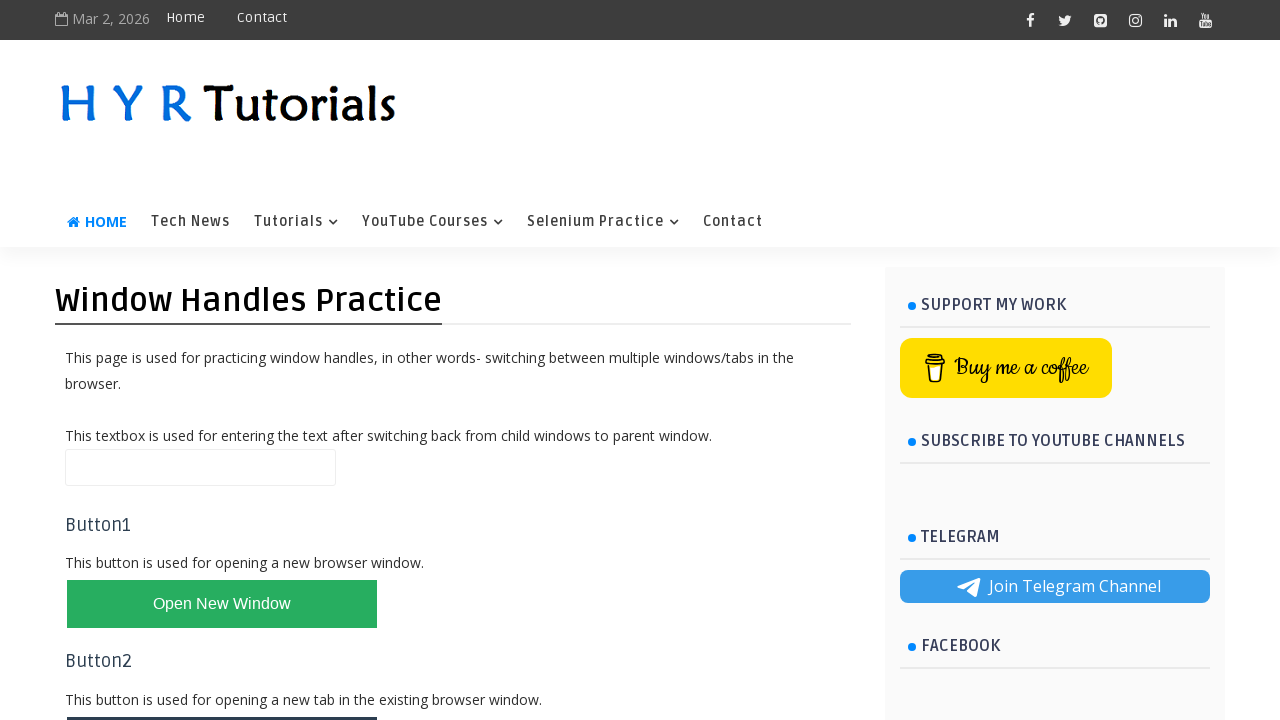

New window opened and reference obtained
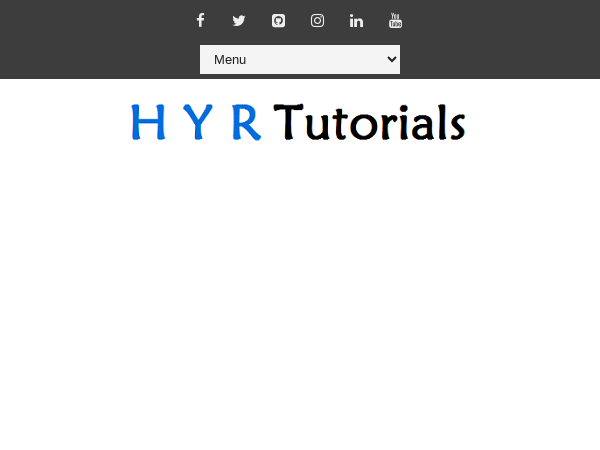

New window fully loaded
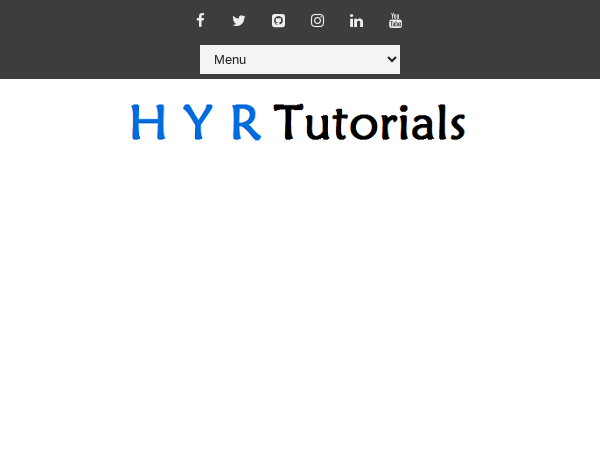

Filled firstName field with 'Rakesh' in new window on #firstName
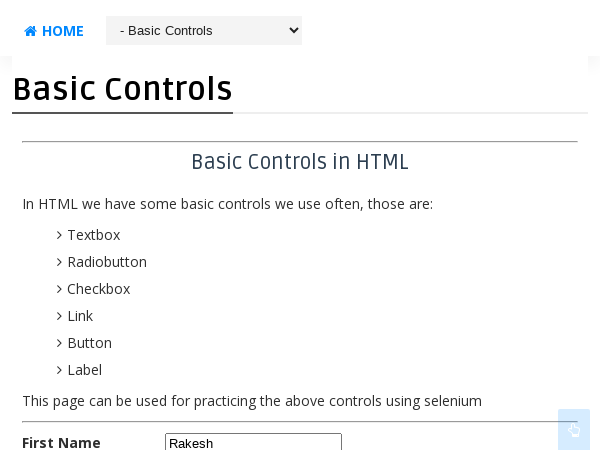

Closed the new window
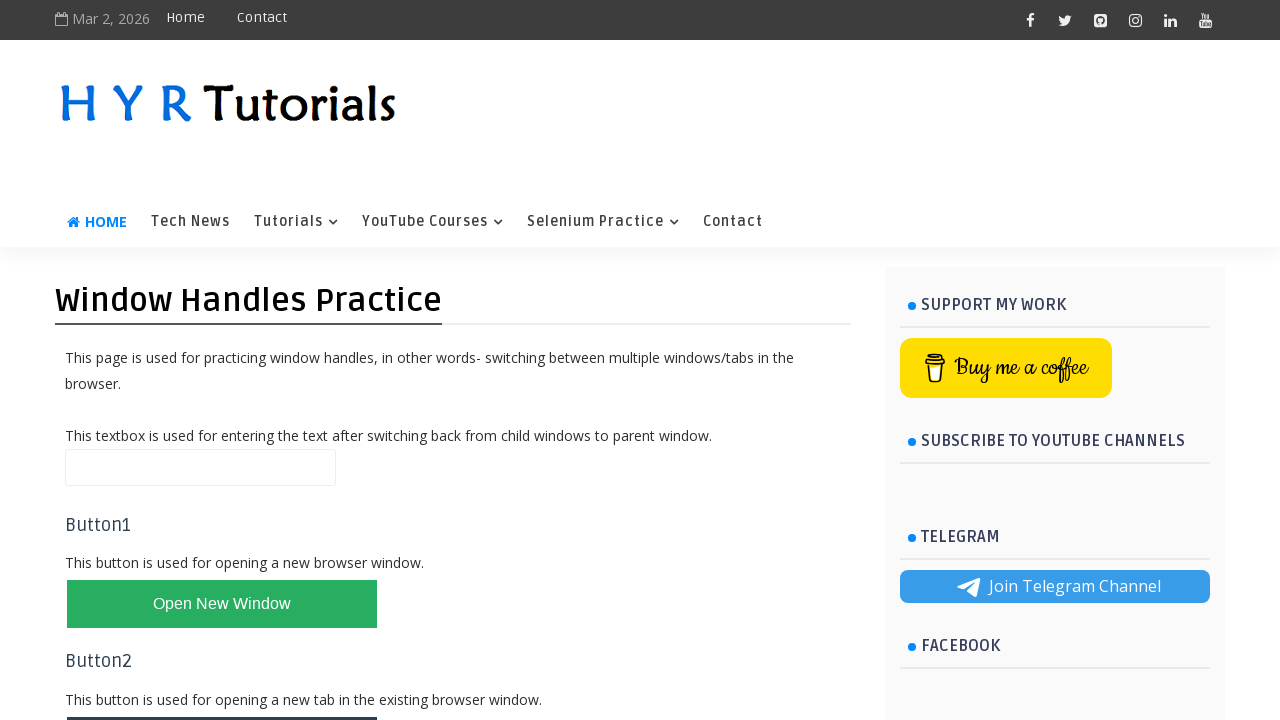

Filled name field with 'Raghu' in parent window on #name
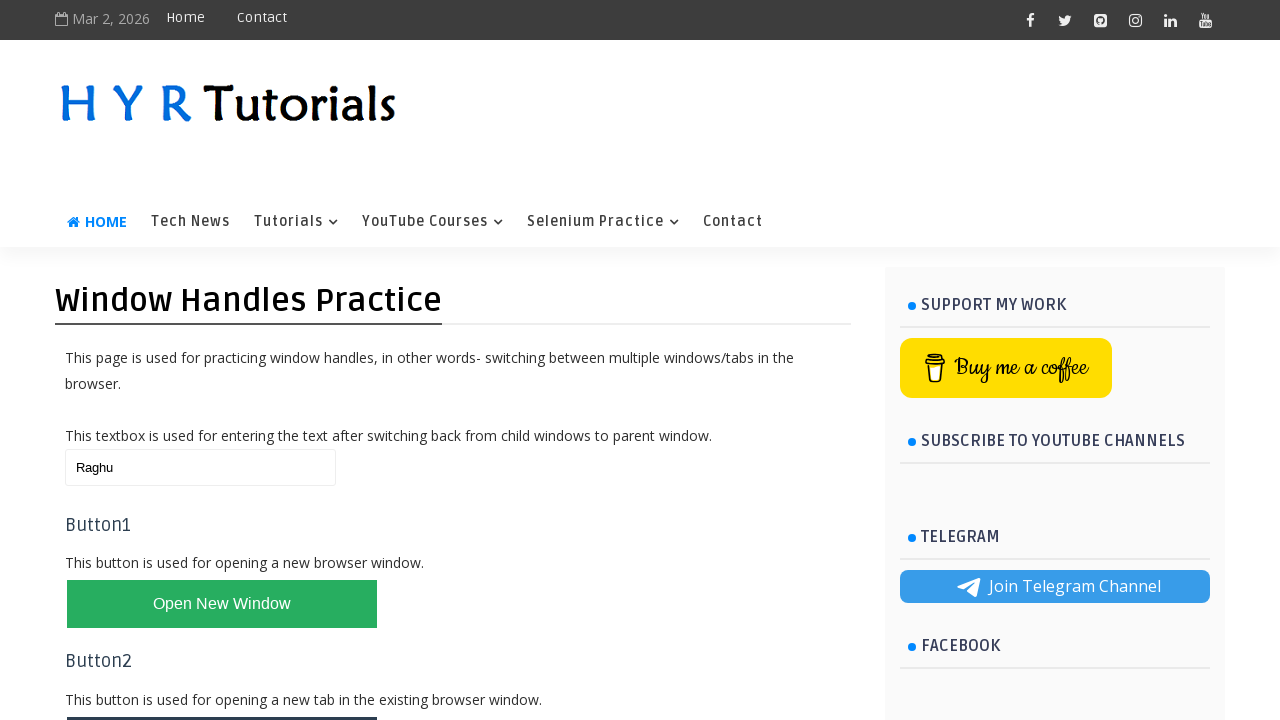

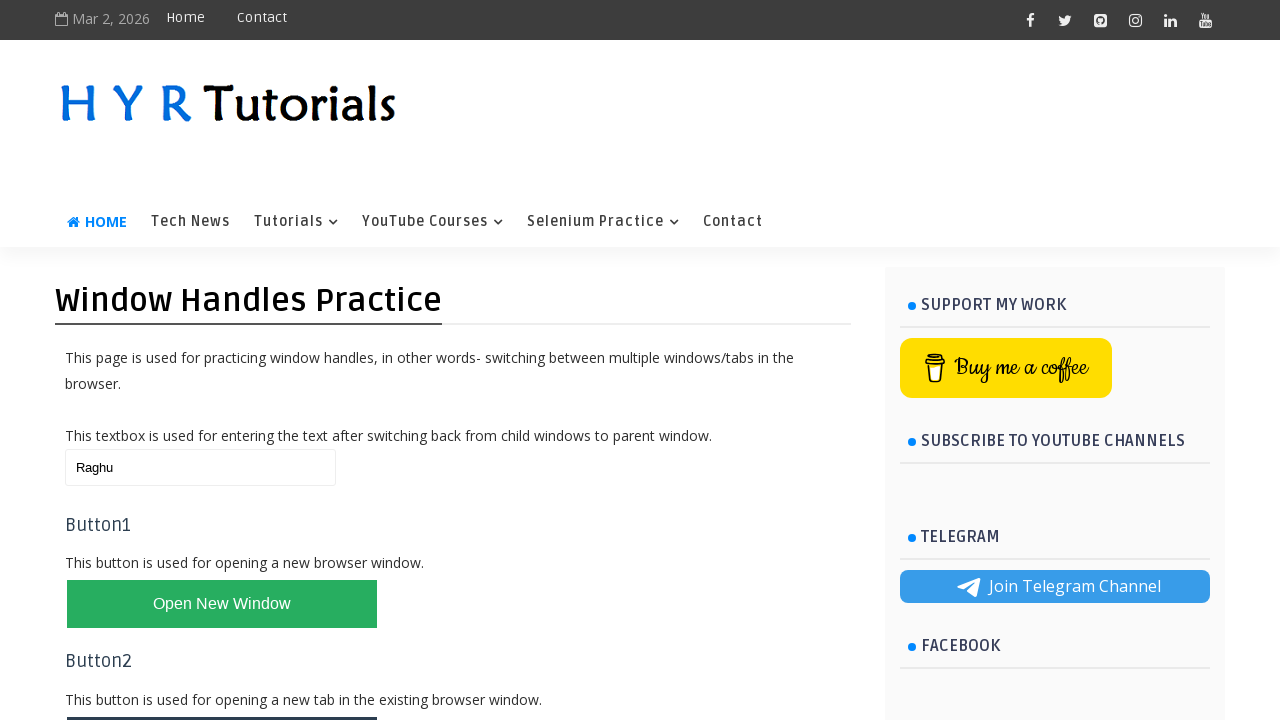